Verifies that clicking the login button navigates to the login page URL

Starting URL: https://vue-demo.daniel-avellaneda.com

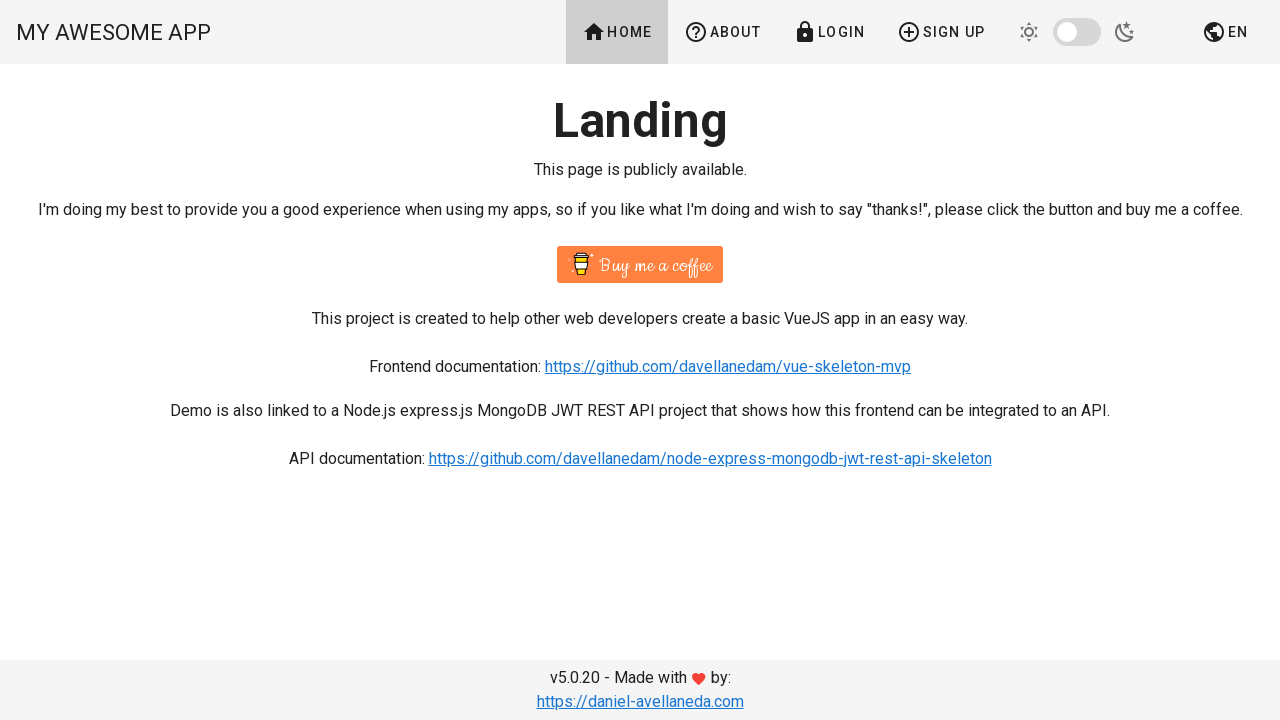

Navigated to https://vue-demo.daniel-avellaneda.com
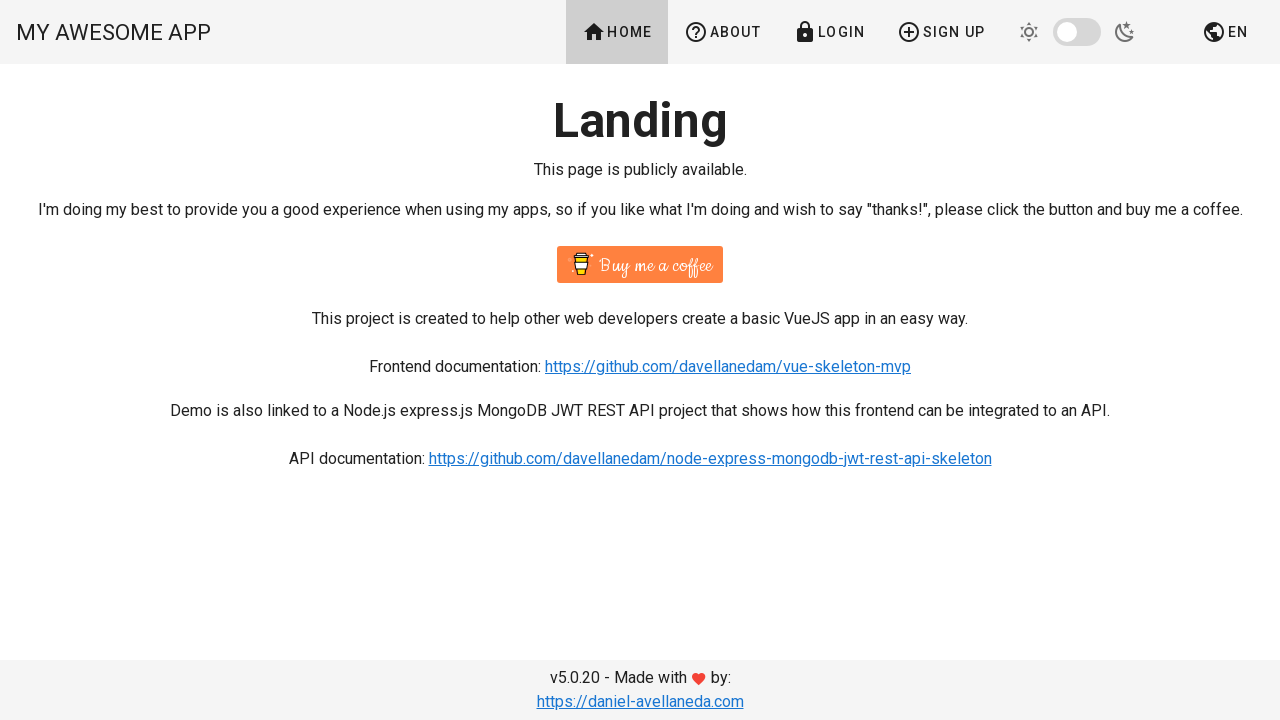

Clicked login button at (829, 32) on text=Login
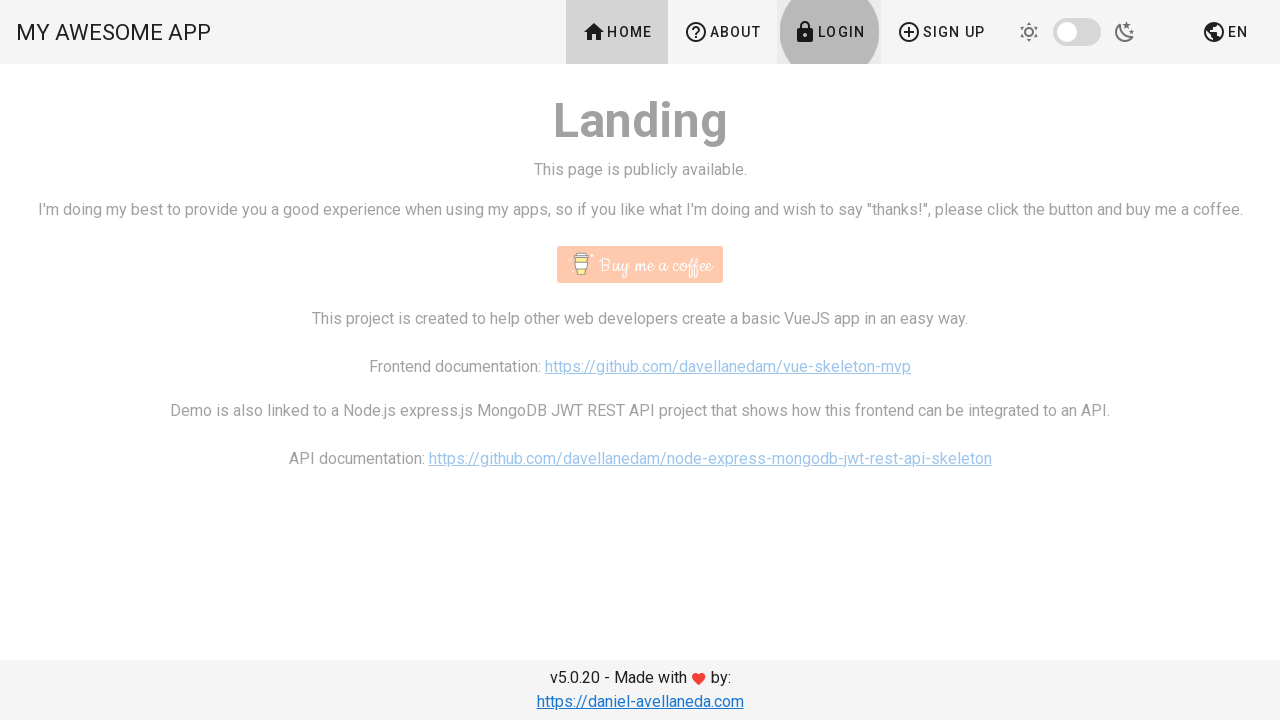

Verified login page URL contains '/login'
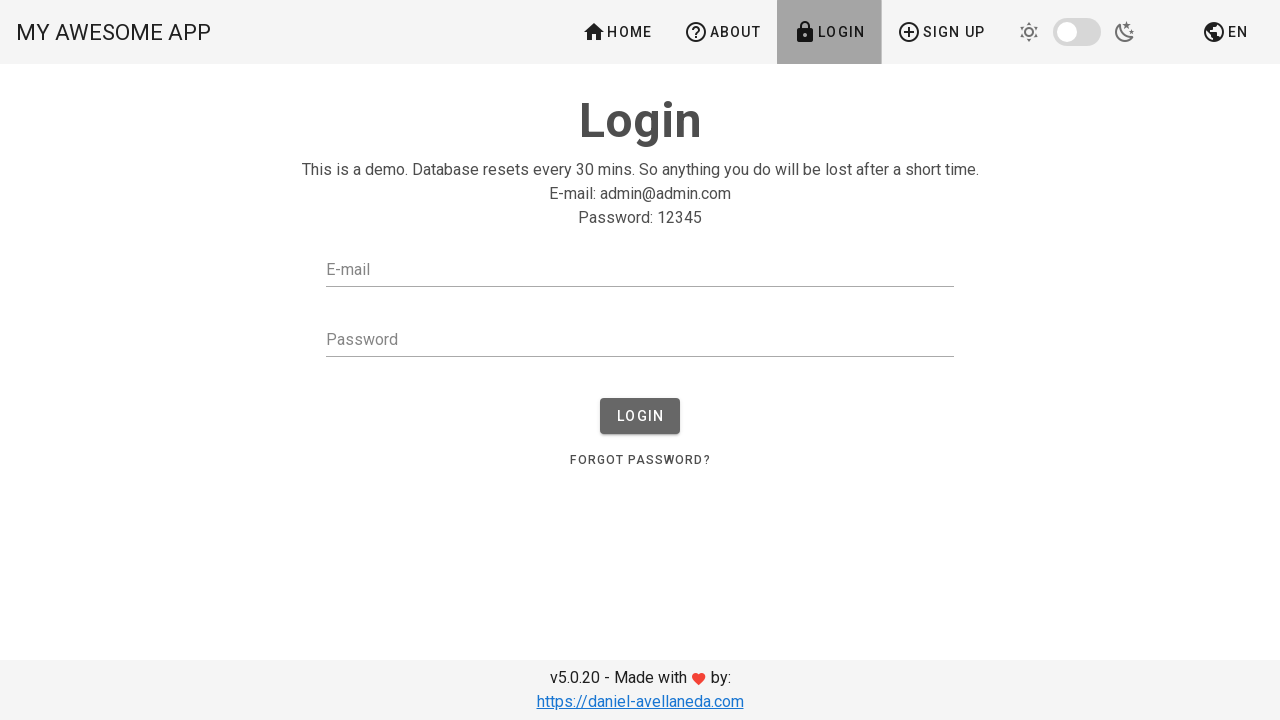

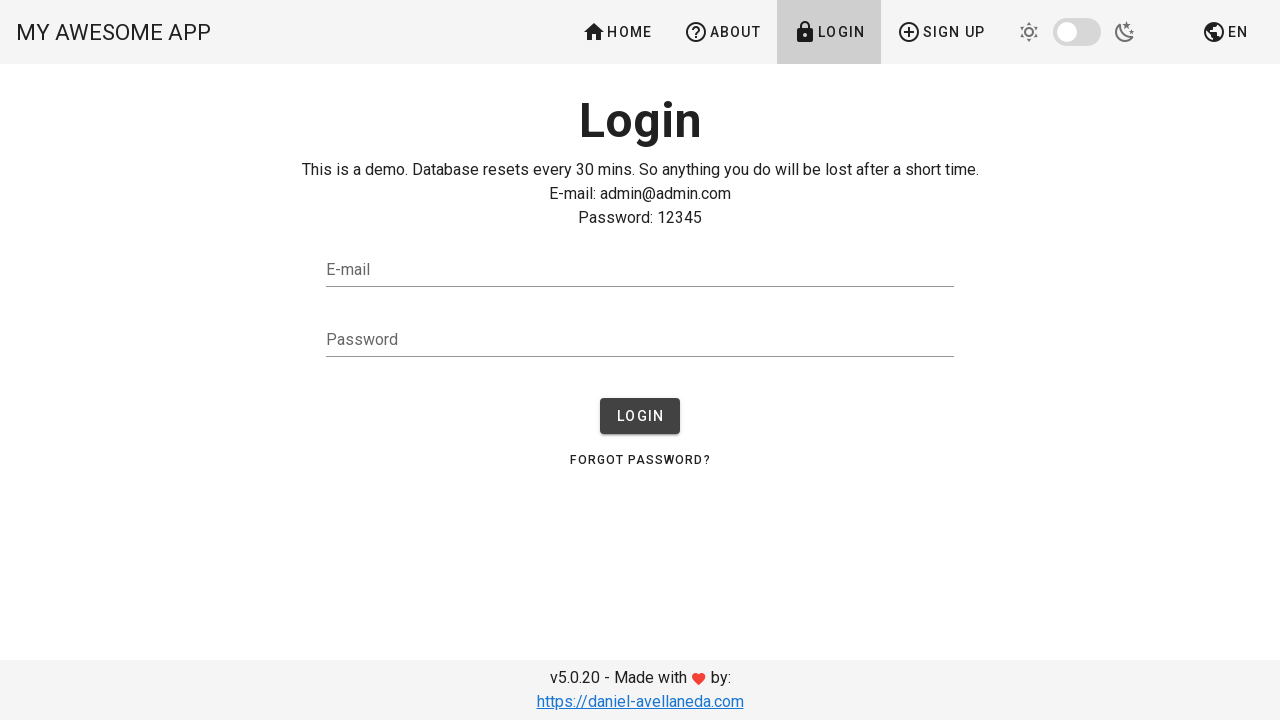